Tests confirm alert with OK & Cancel buttons by triggering a confirm dialog and dismissing it

Starting URL: http://demo.automationtesting.in/Alerts.html

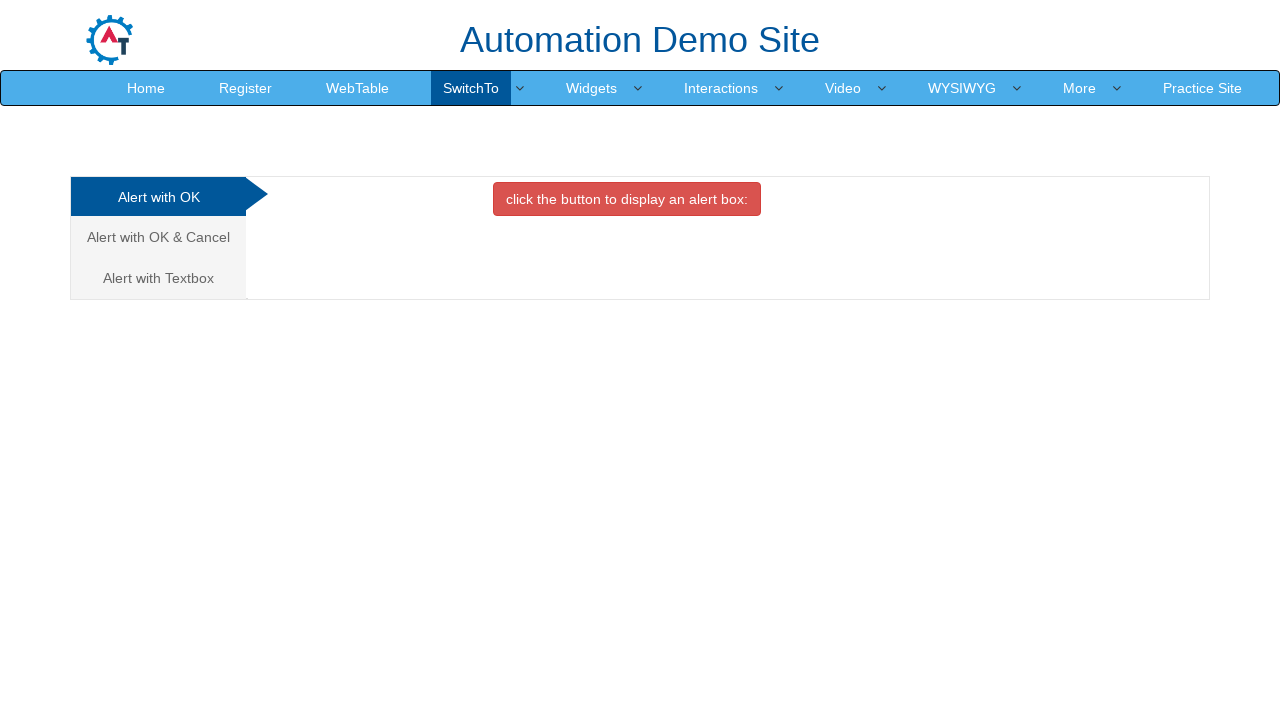

Hovered over SwitchTo menu at (471, 88) on xpath=//*[@id='header']/nav/div/div[2]/ul/li[4]/a
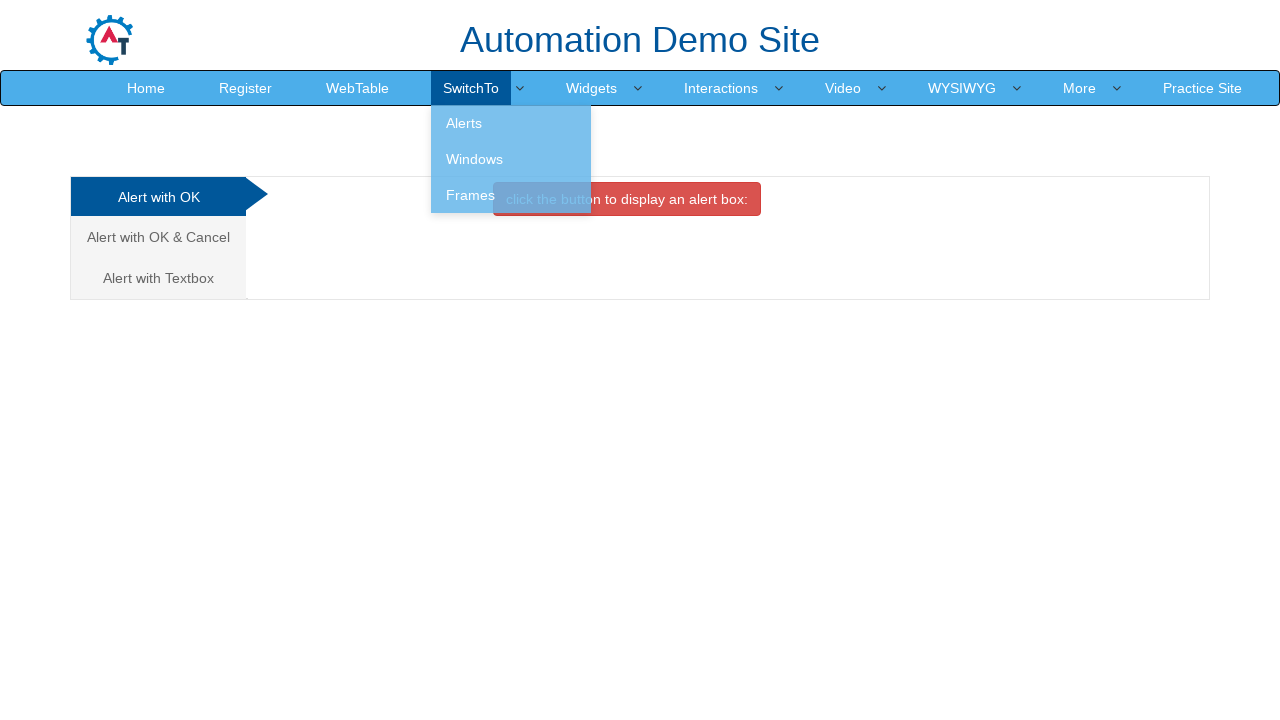

Clicked on Alerts option from dropdown menu at (511, 123) on xpath=//*[@id='header']/nav/div/div[2]/ul/li[4]/ul/li[1]/a
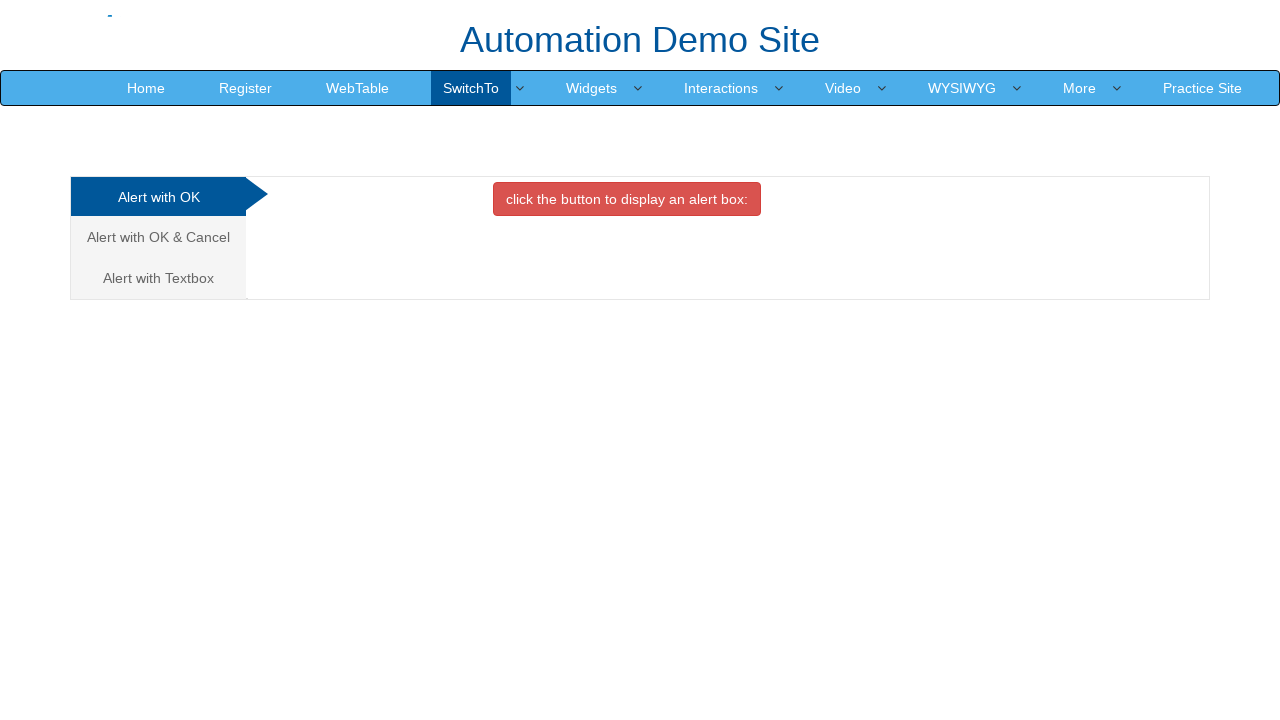

Clicked on 'Alert with OK & Cancel' tab at (158, 237) on xpath=/html/body/div[1]/div/div/div/div[1]/ul/li[2]/a
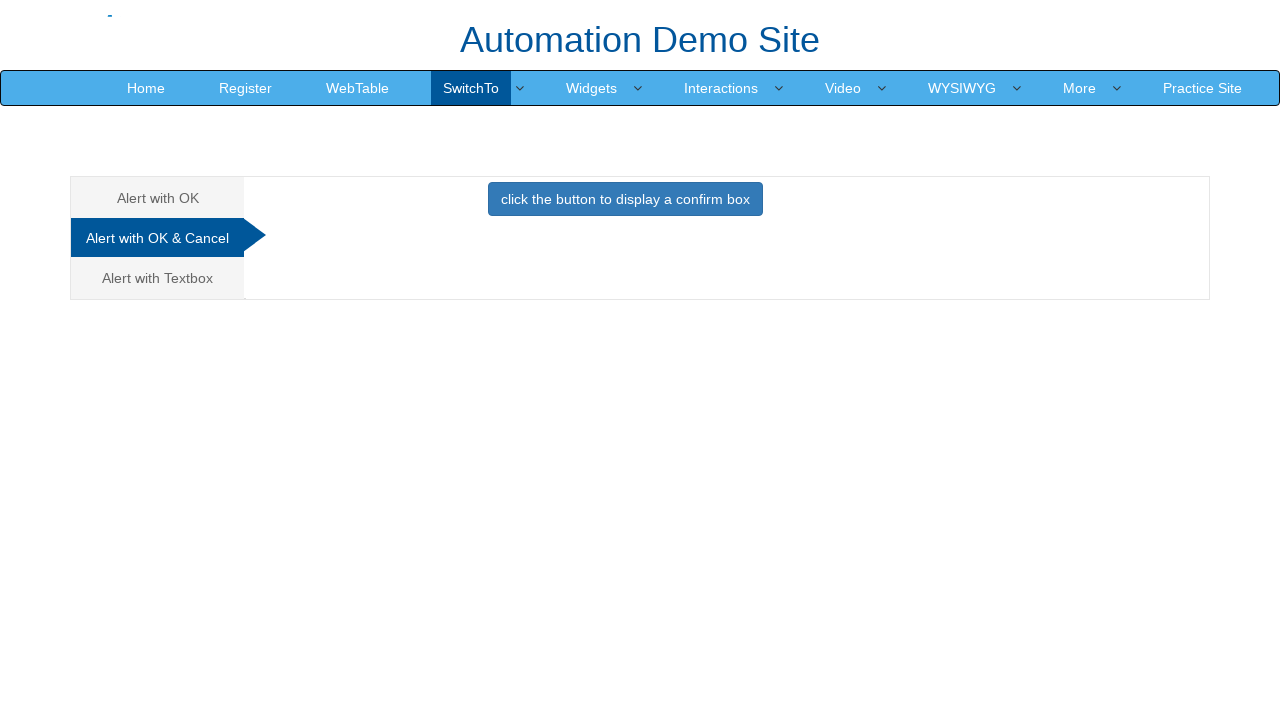

Clicked button to display confirm dialog at (625, 199) on xpath=//*[@id='CancelTab']/button
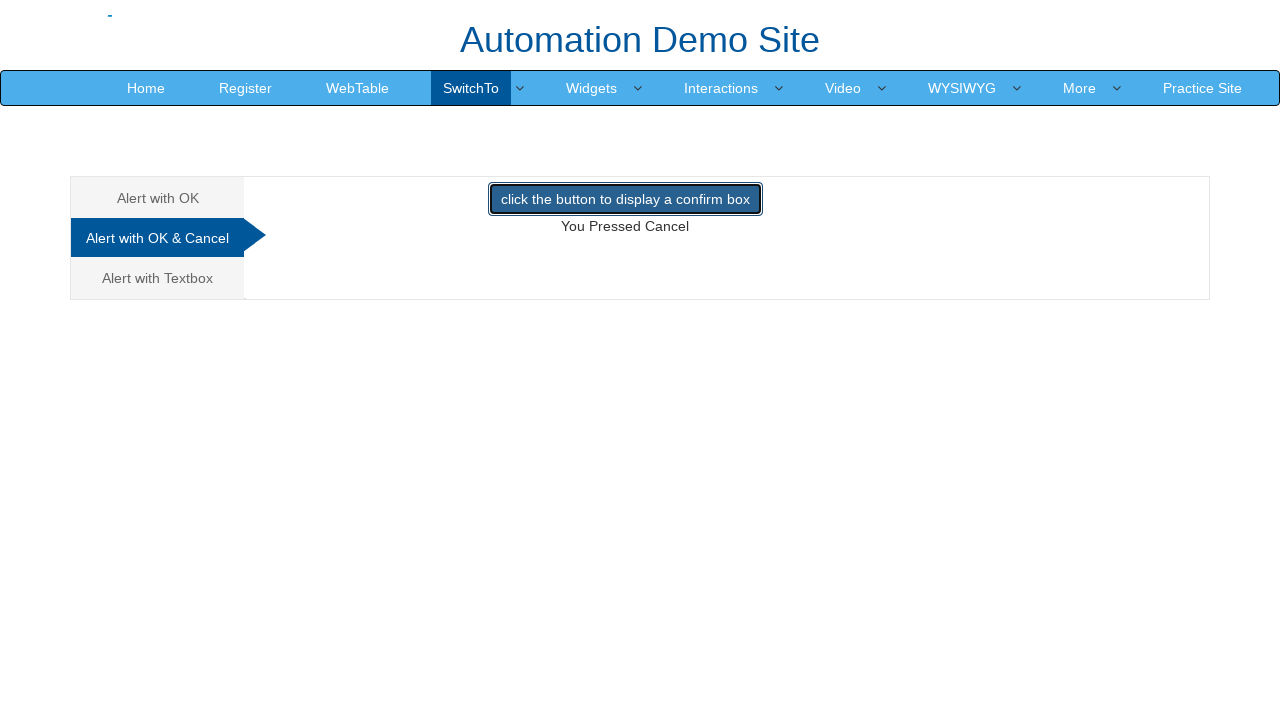

Set up dialog handler to dismiss the confirm dialog
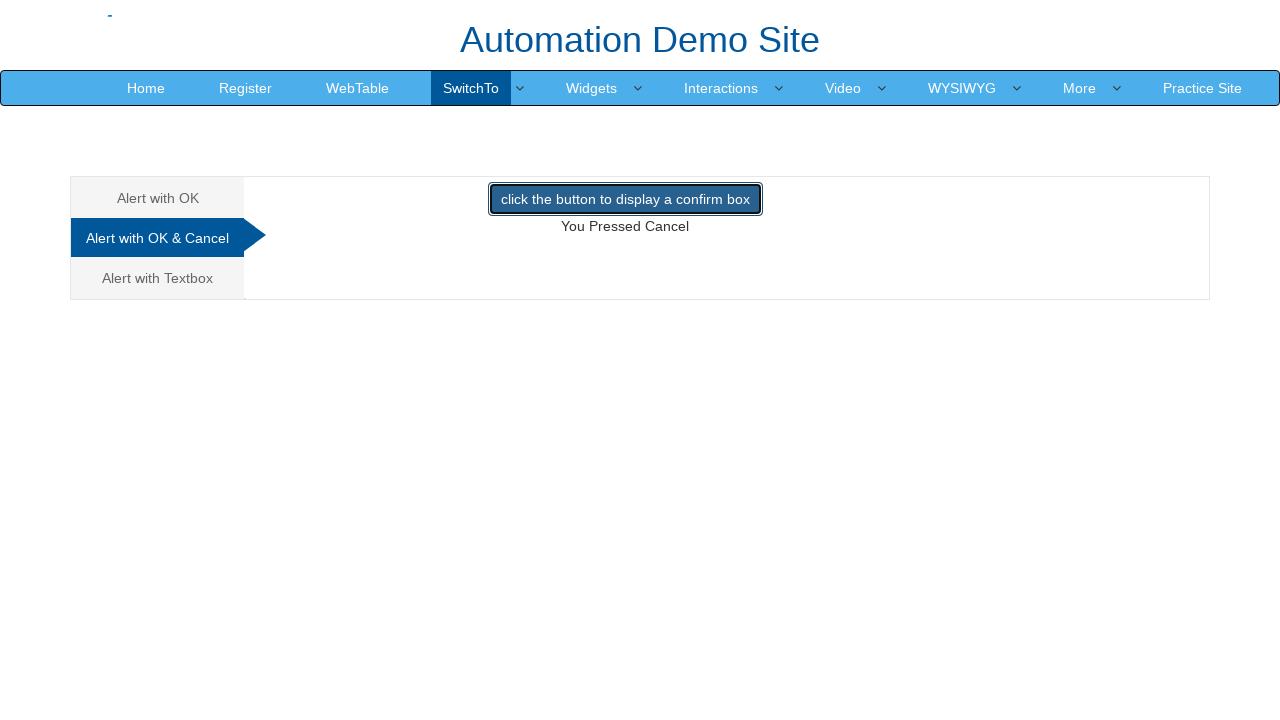

Verified 'You Pressed Cancel' message appeared after dismissing dialog
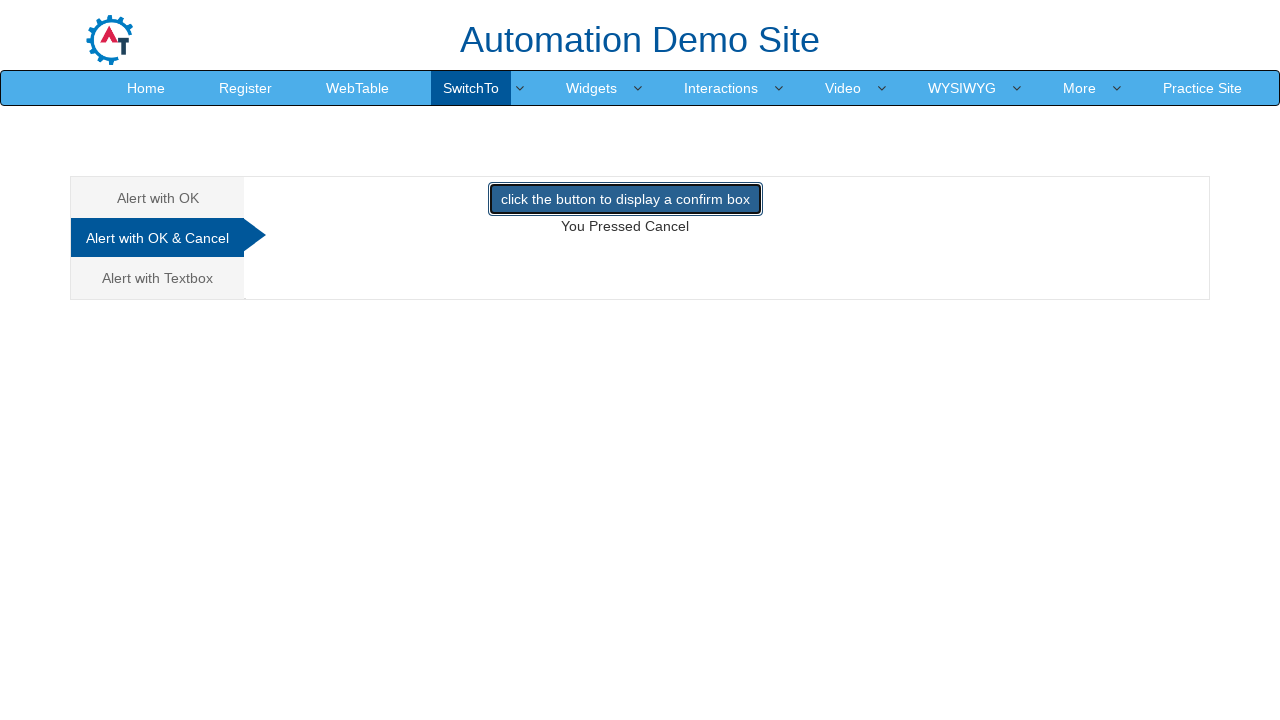

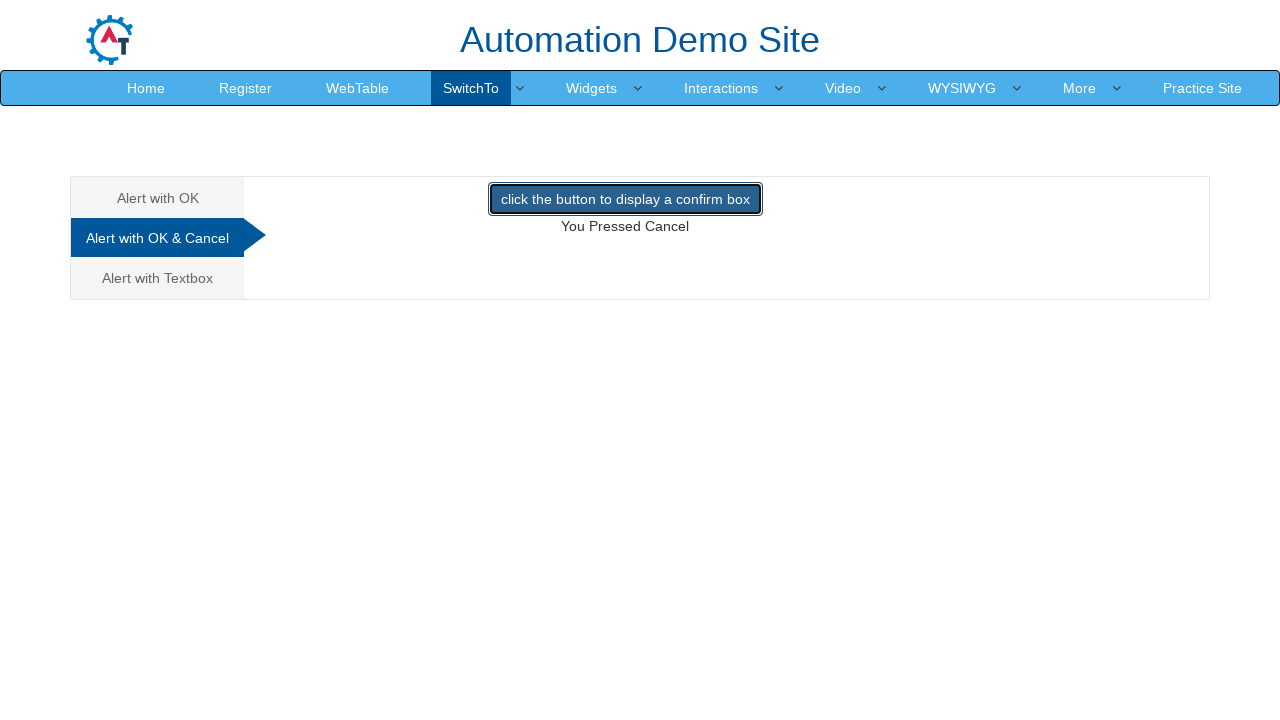